Tests the automation exercise website by verifying links exist on the page, clicking on the Products link, and verifying the special offer element is displayed.

Starting URL: https://www.automationexercise.com/

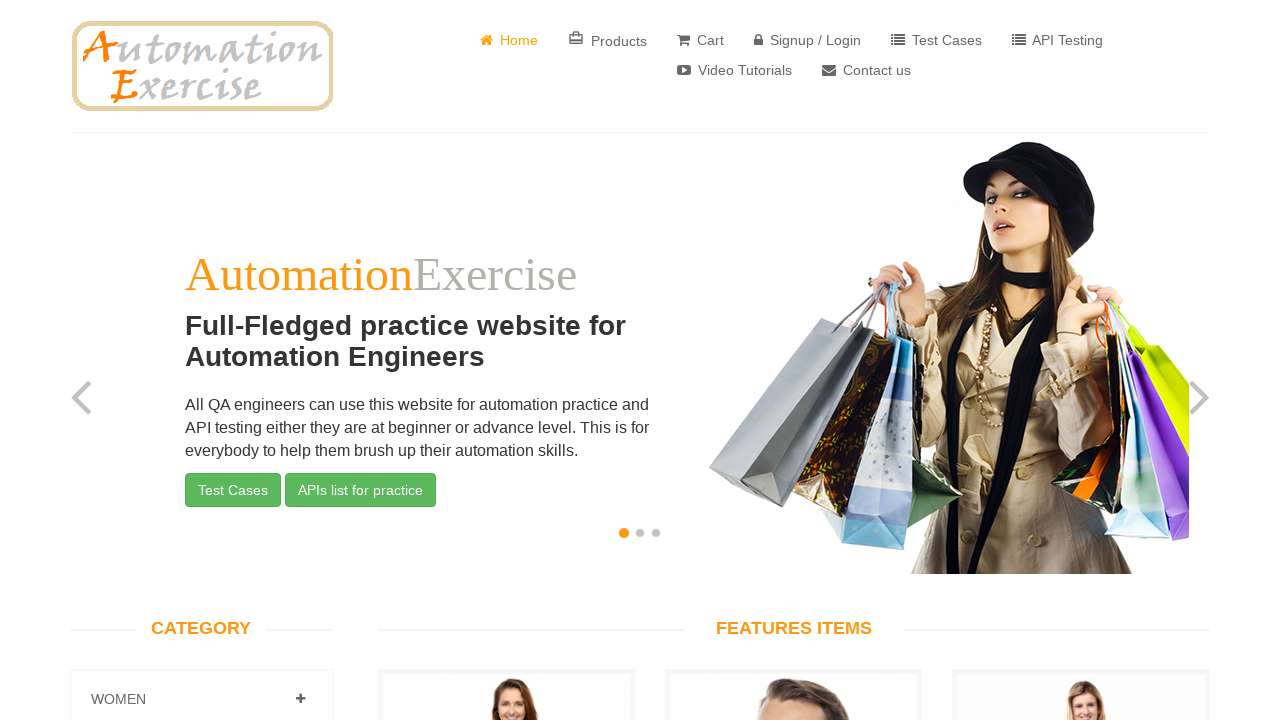

Waited for links to load on the page
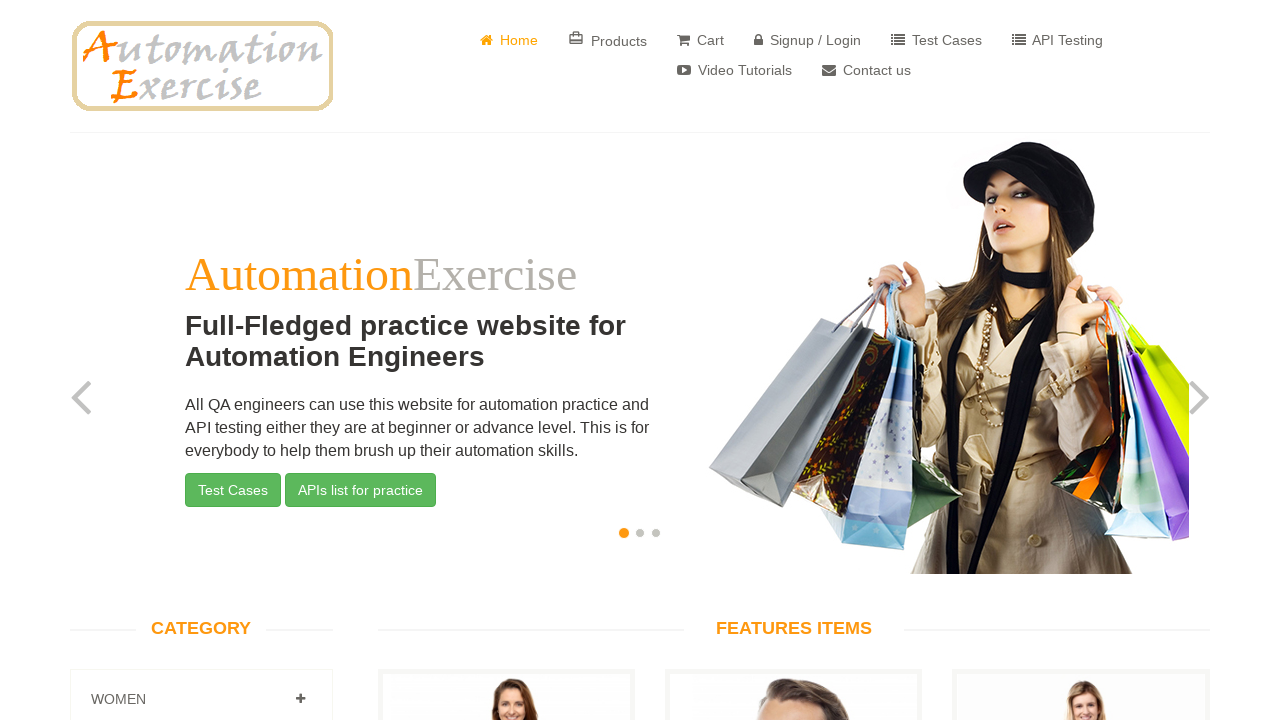

Retrieved all links from the page
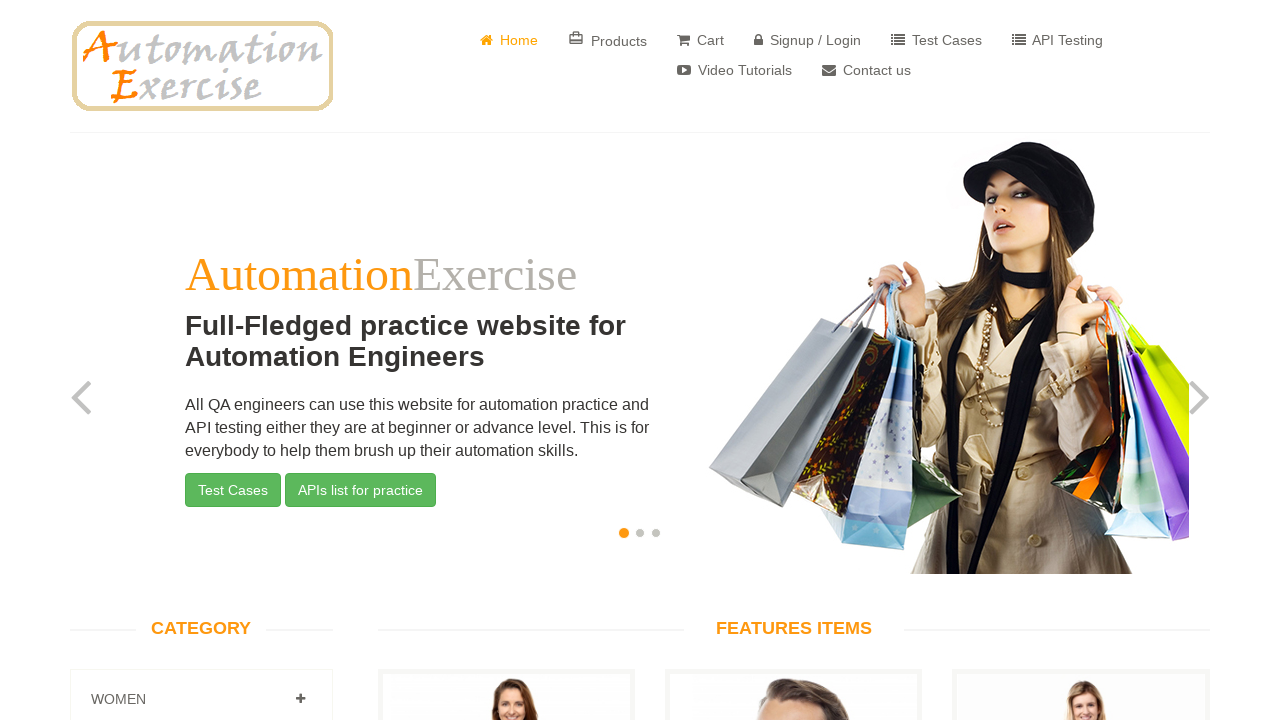

Clicked on the Products link at (608, 40) on a:has-text('Products')
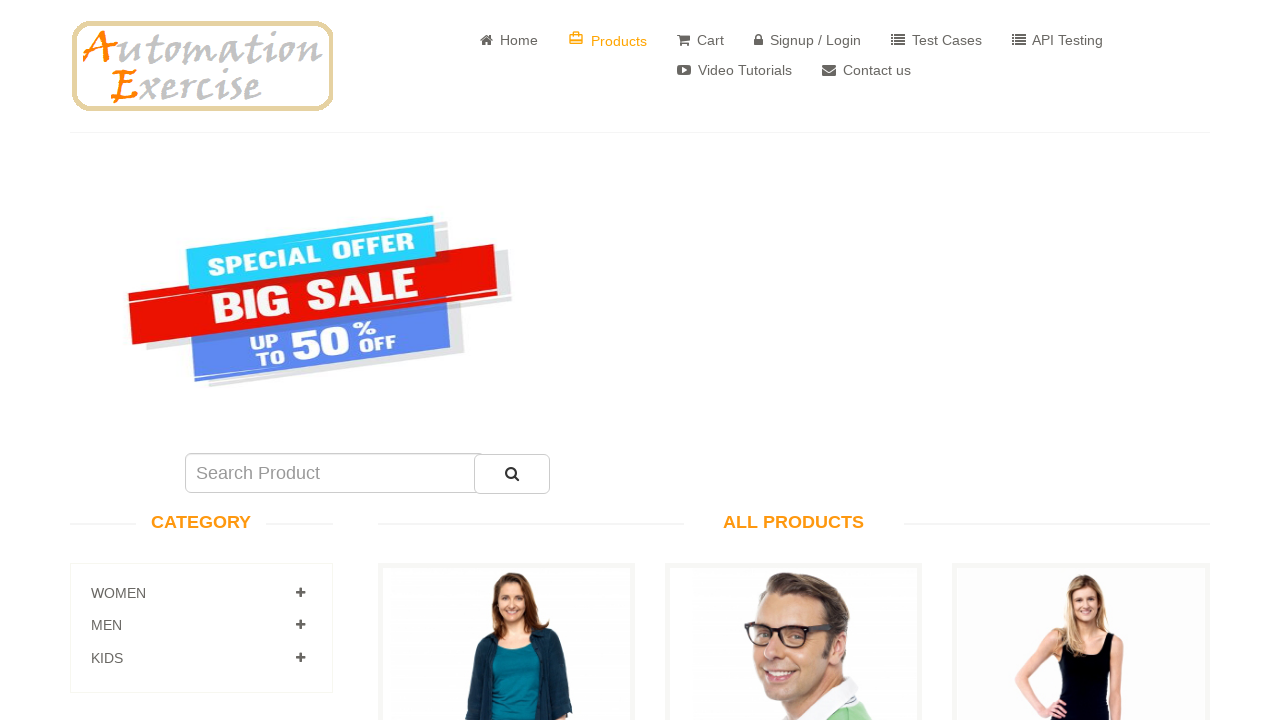

Waited for special offer element to load
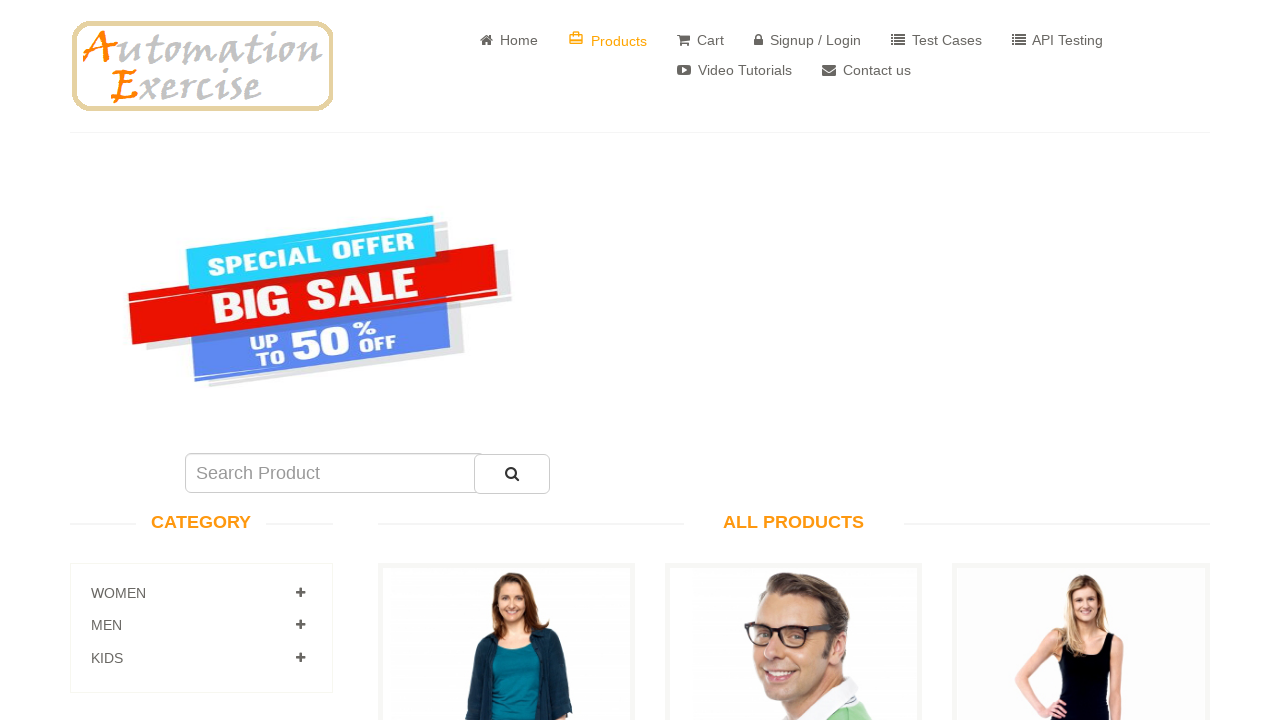

Located the special offer element
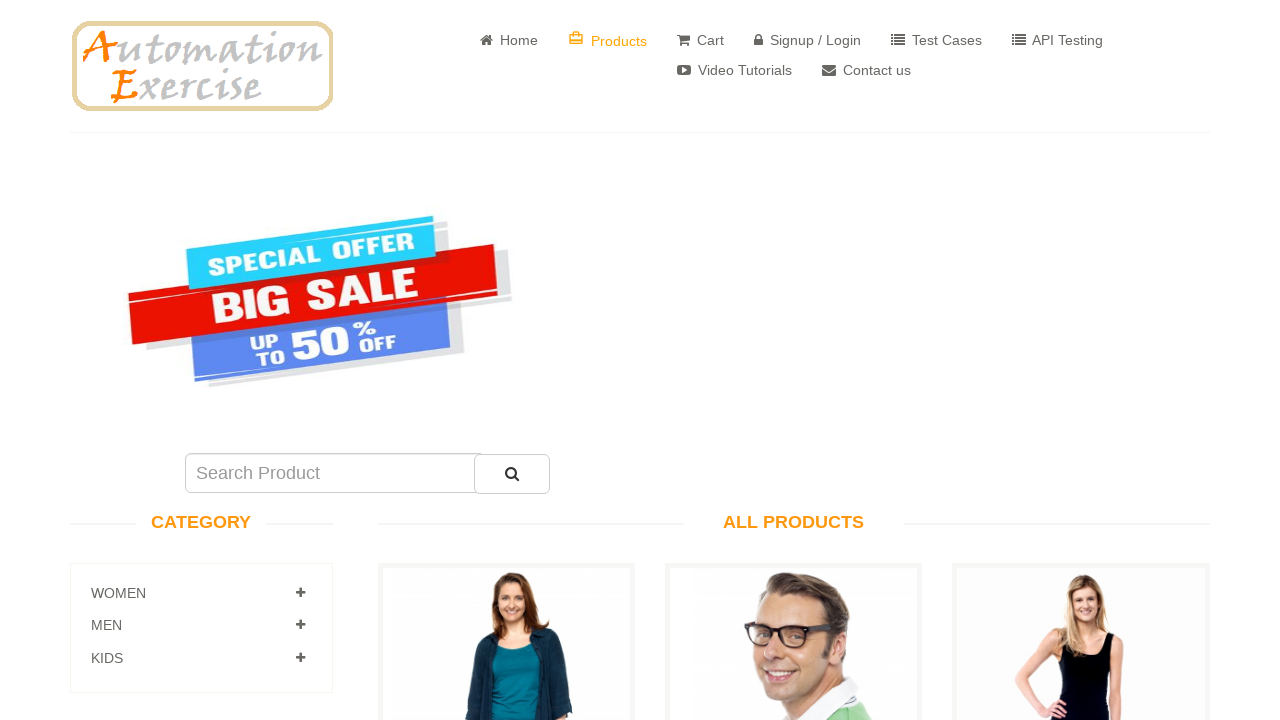

Verified that the special offer element is visible
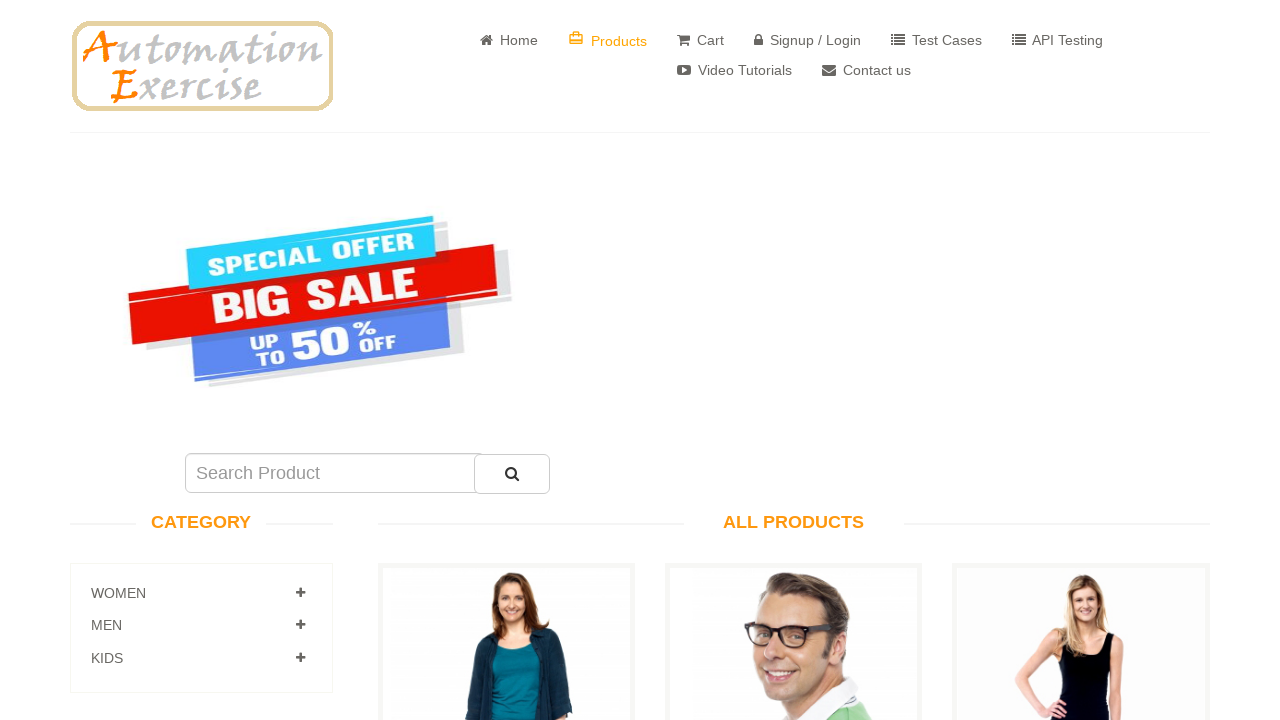

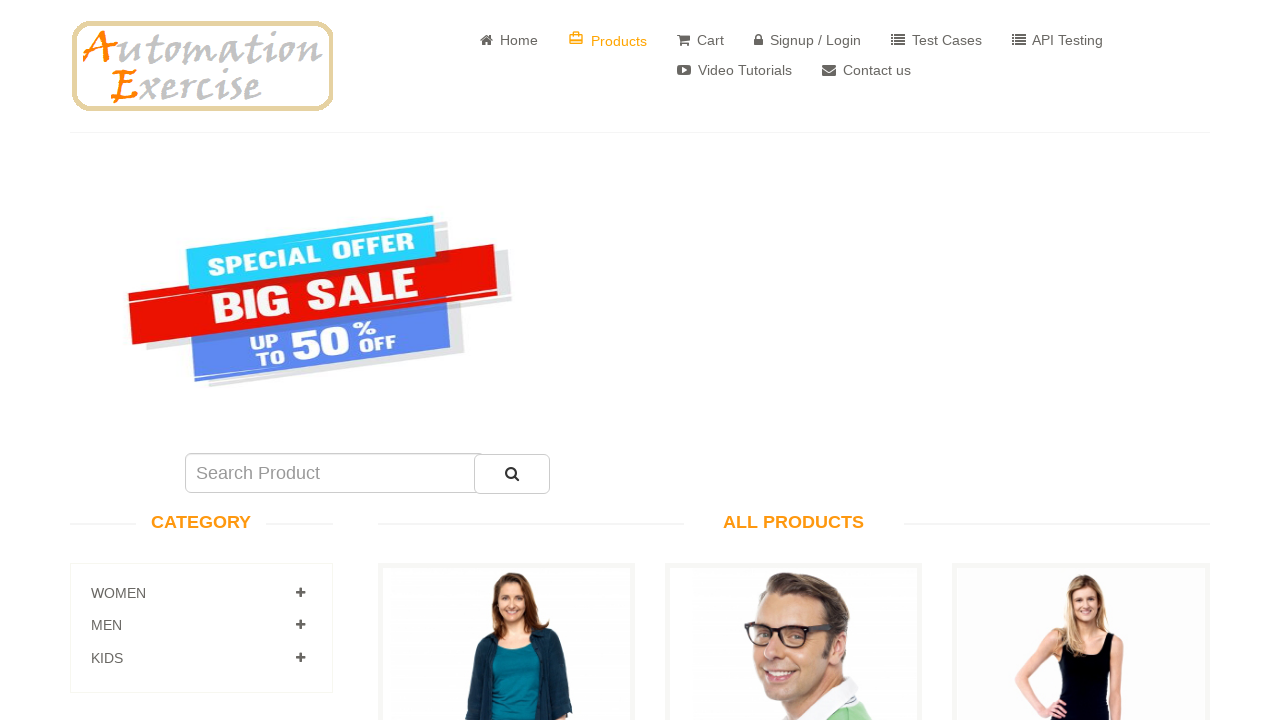